Solves a mathematical captcha by calculating a formula based on a value from the page, then fills the answer and completes robot verification checkboxes before submitting

Starting URL: https://suninjuly.github.io/math.html

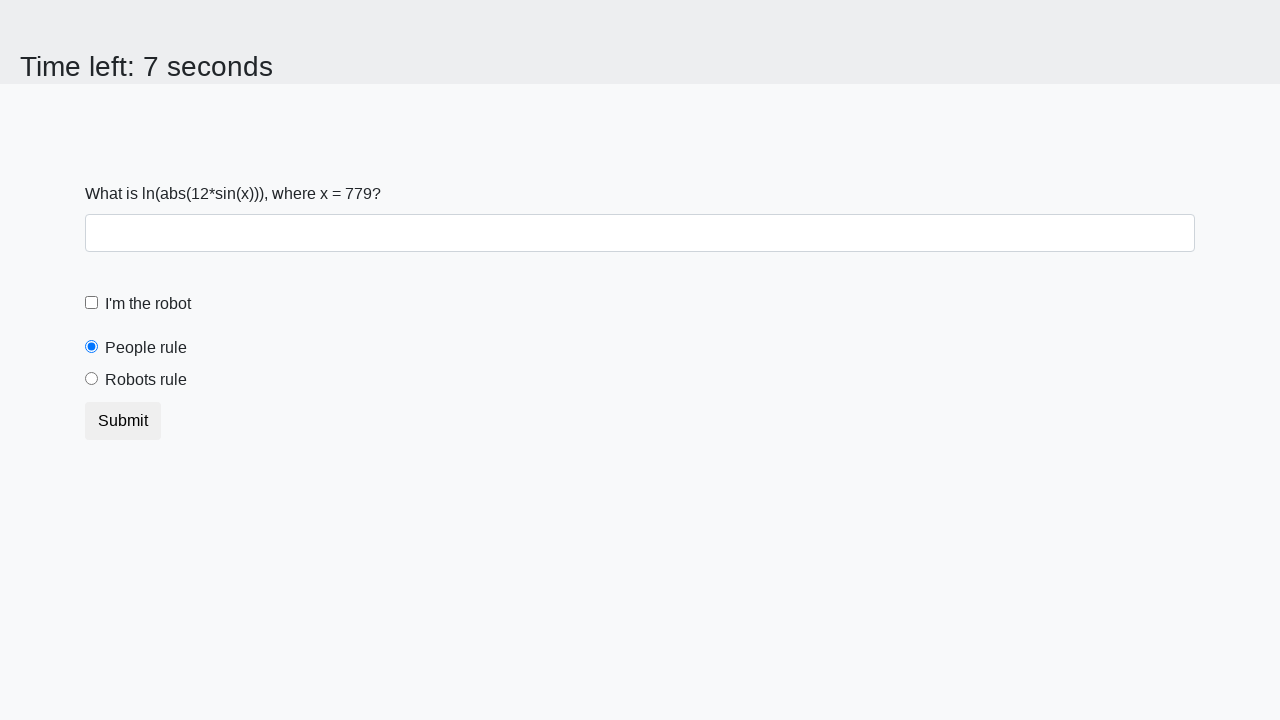

Located the input value element
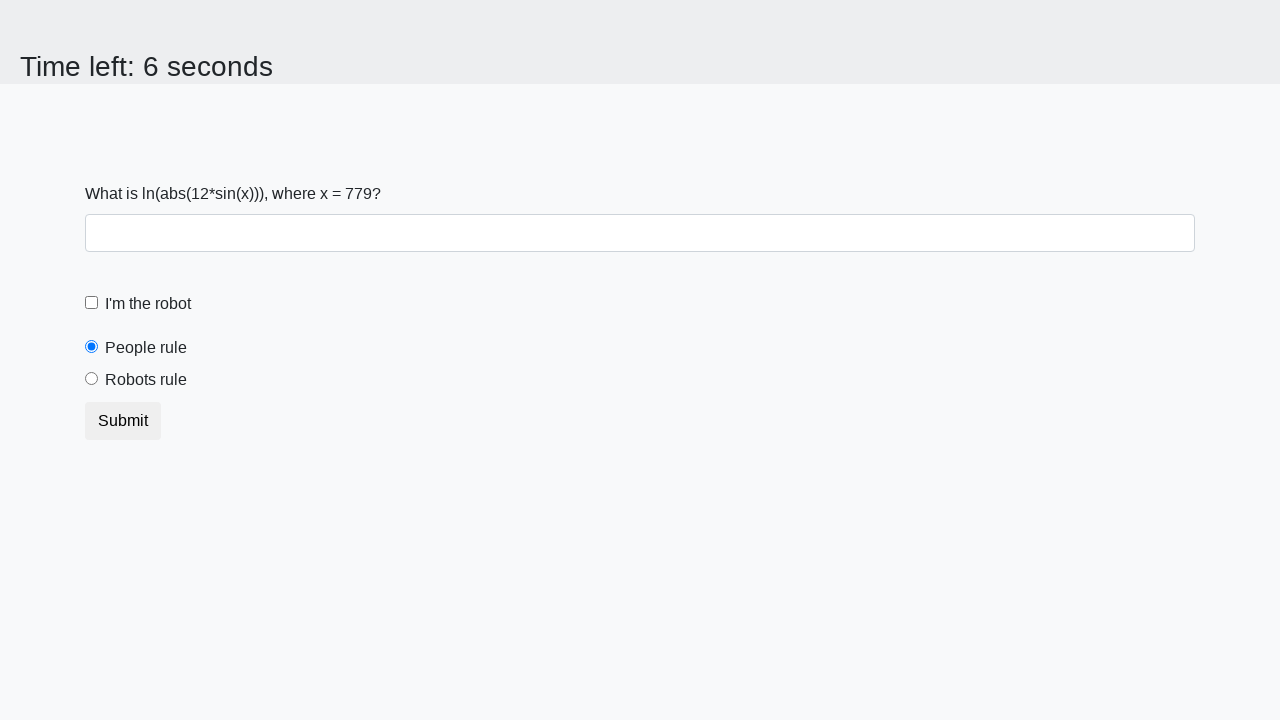

Extracted the numeric value from the page
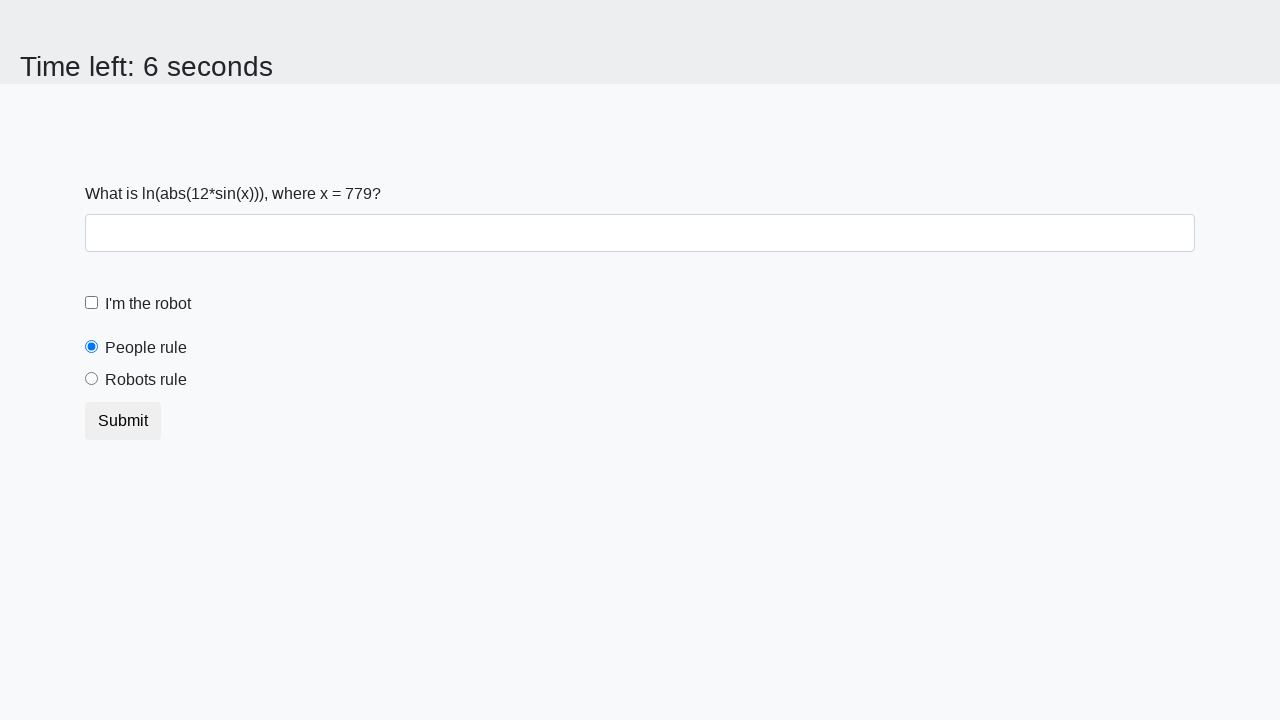

Calculated the mathematical formula result
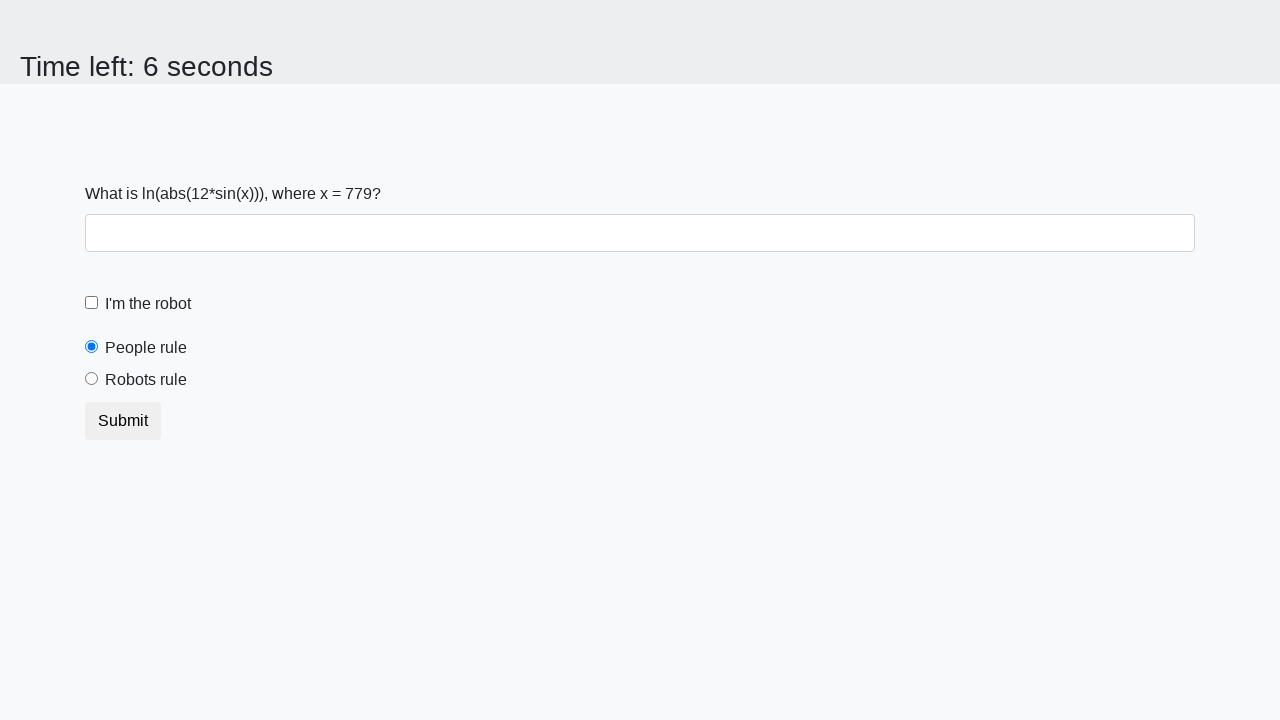

Filled the answer field with calculated value on #answer
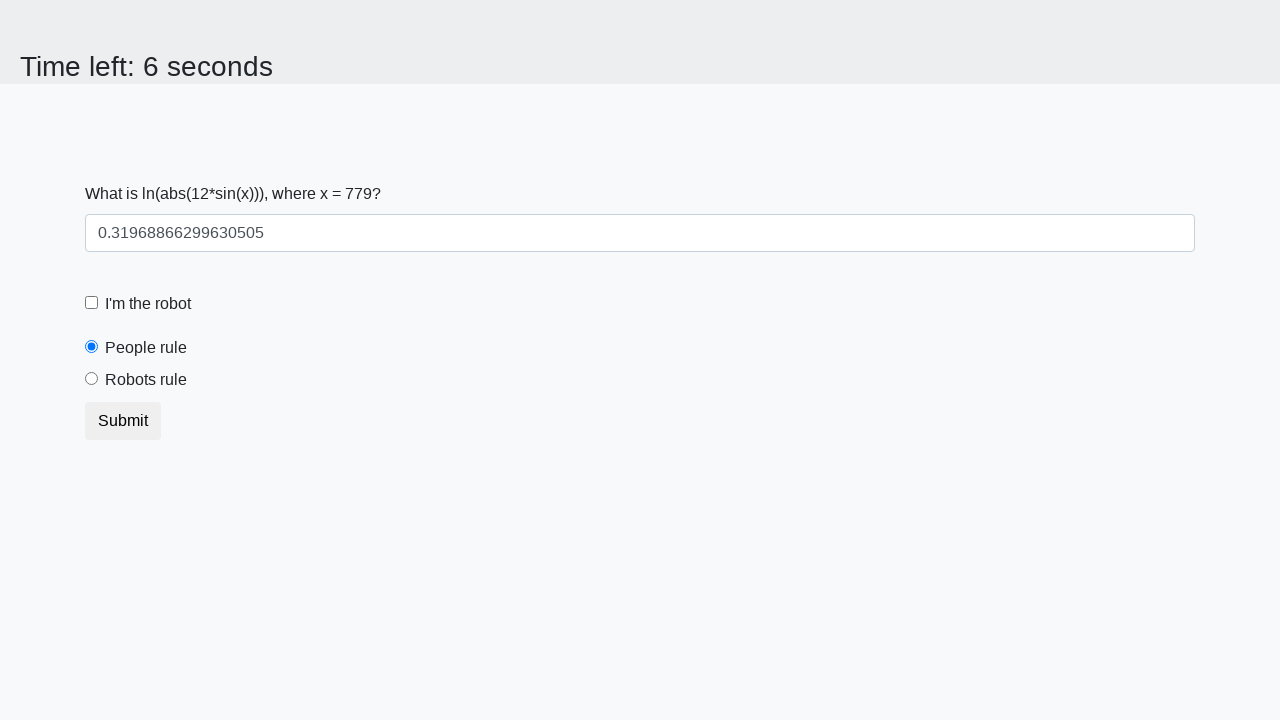

Clicked the robot verification checkbox at (92, 303) on #robotCheckbox
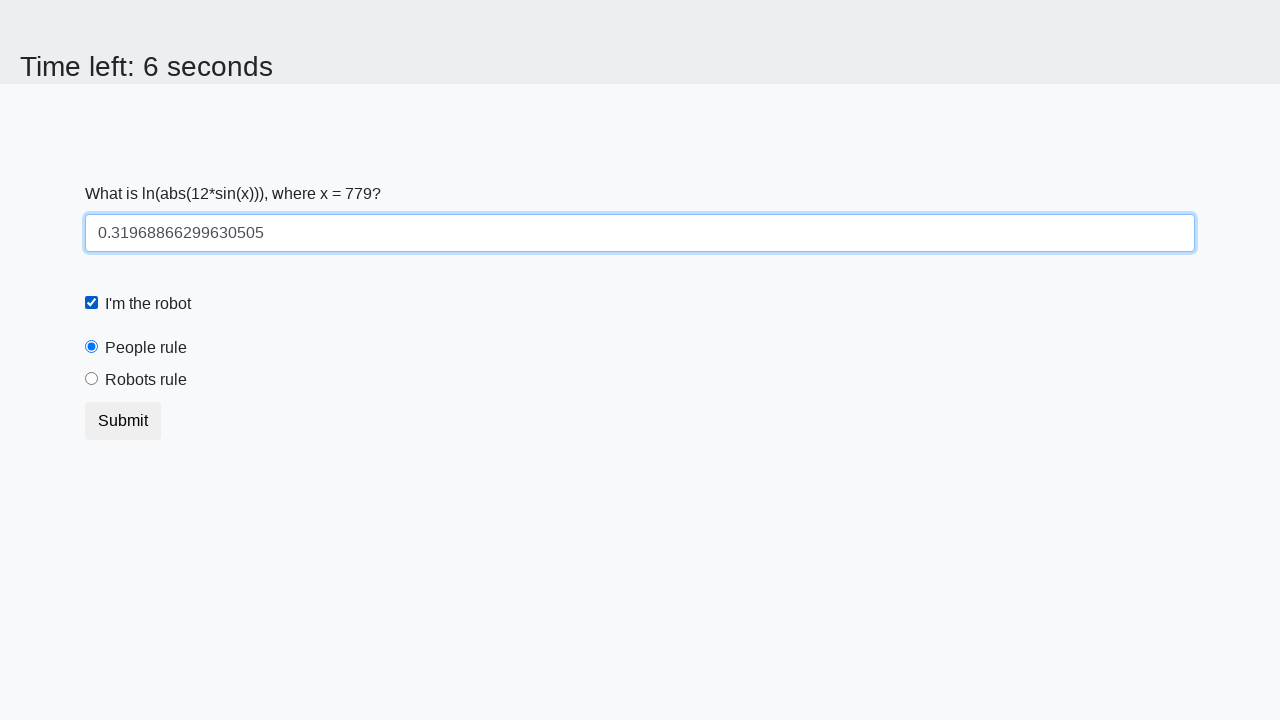

Selected the robots rule radio button at (92, 379) on #robotsRule
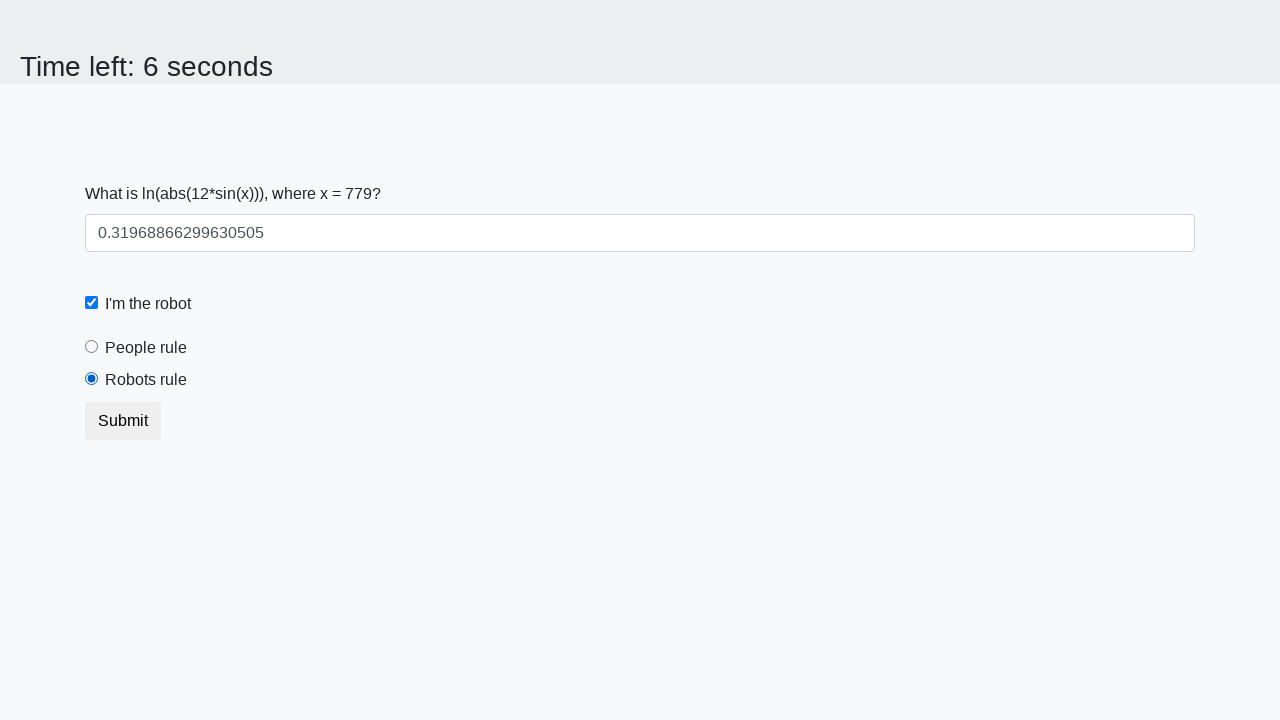

Clicked the submit button at (123, 421) on button.btn
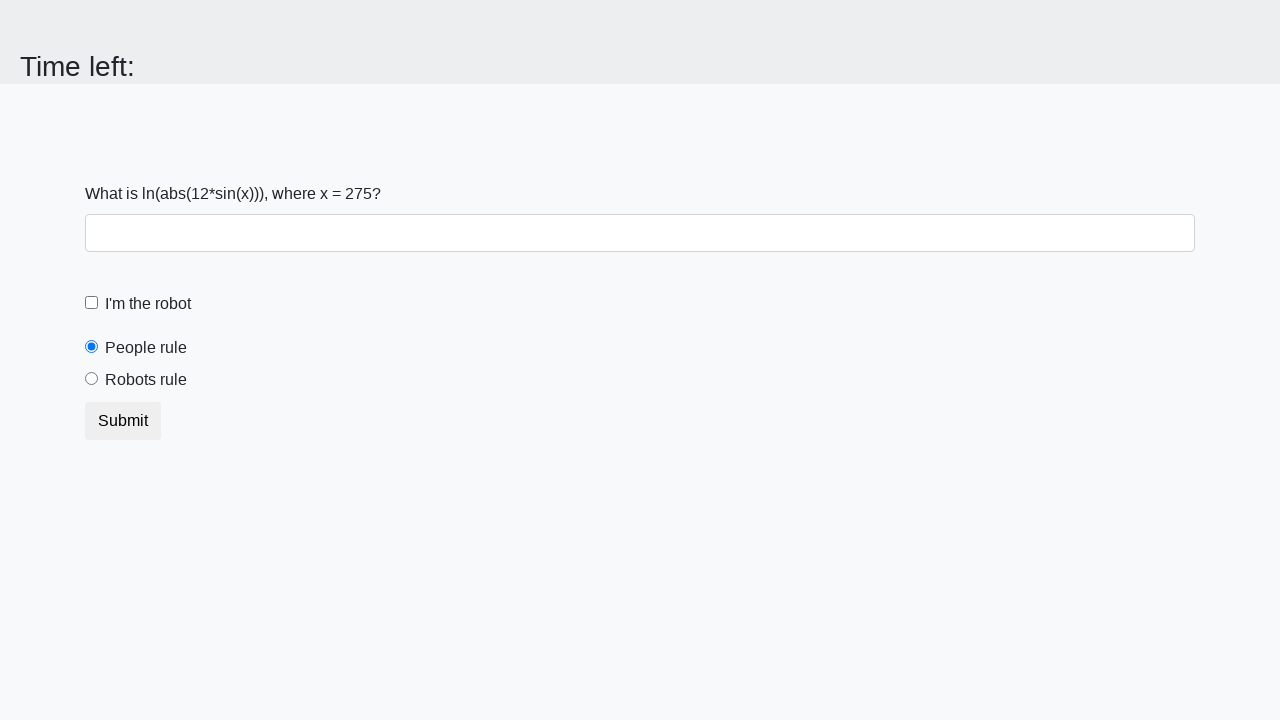

Waited for result page to load
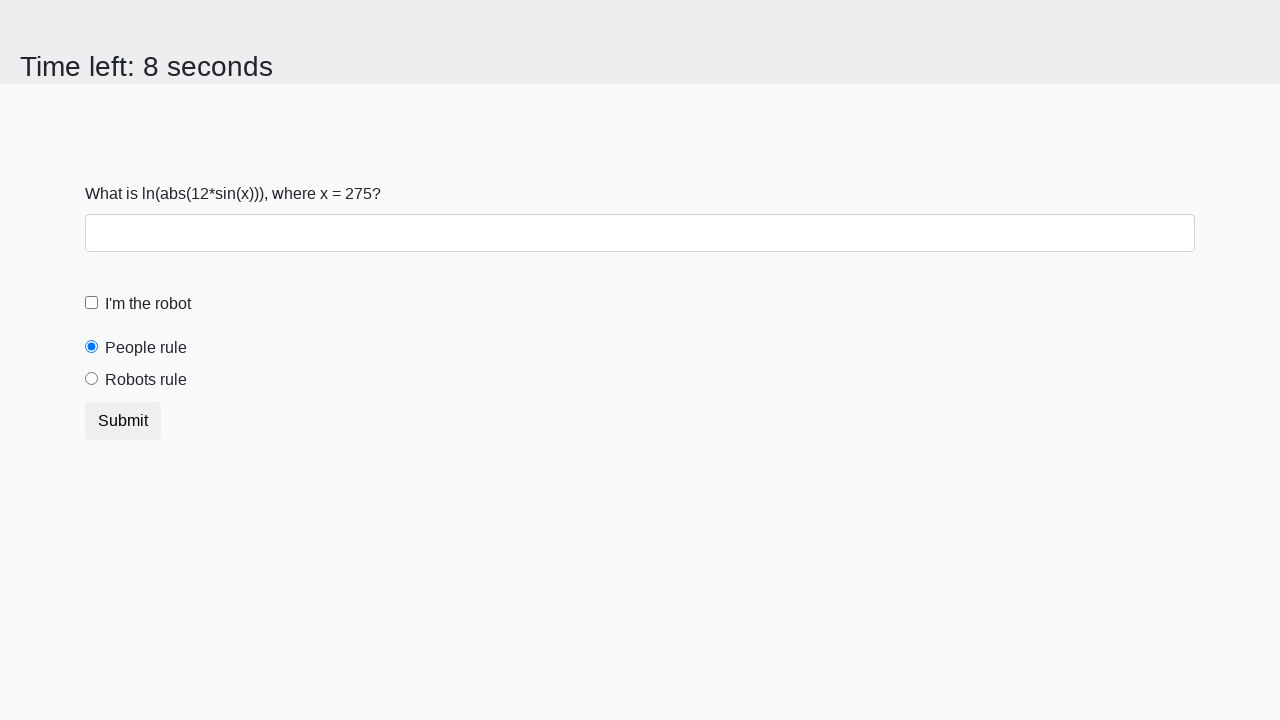

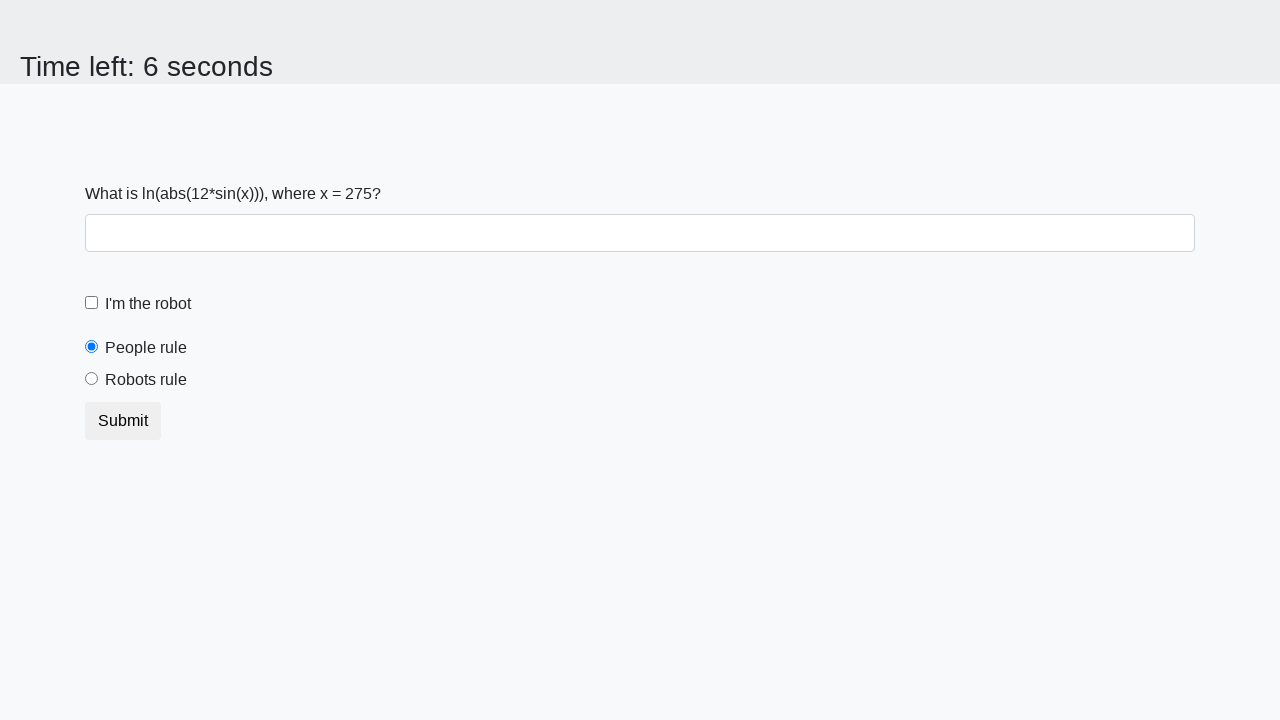